Navigates to a practice automation website and clicks on the Shop link to test page navigation

Starting URL: https://practice.automationtesting.in/

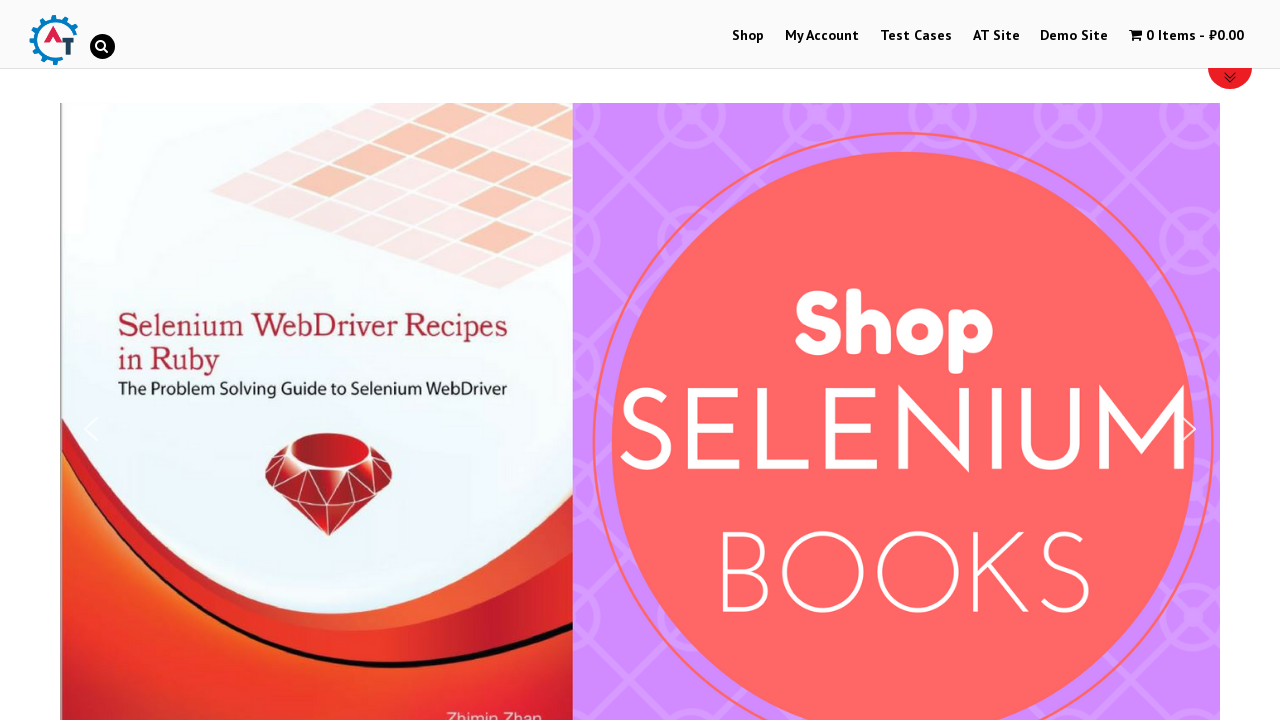

Navigated to practice automation website
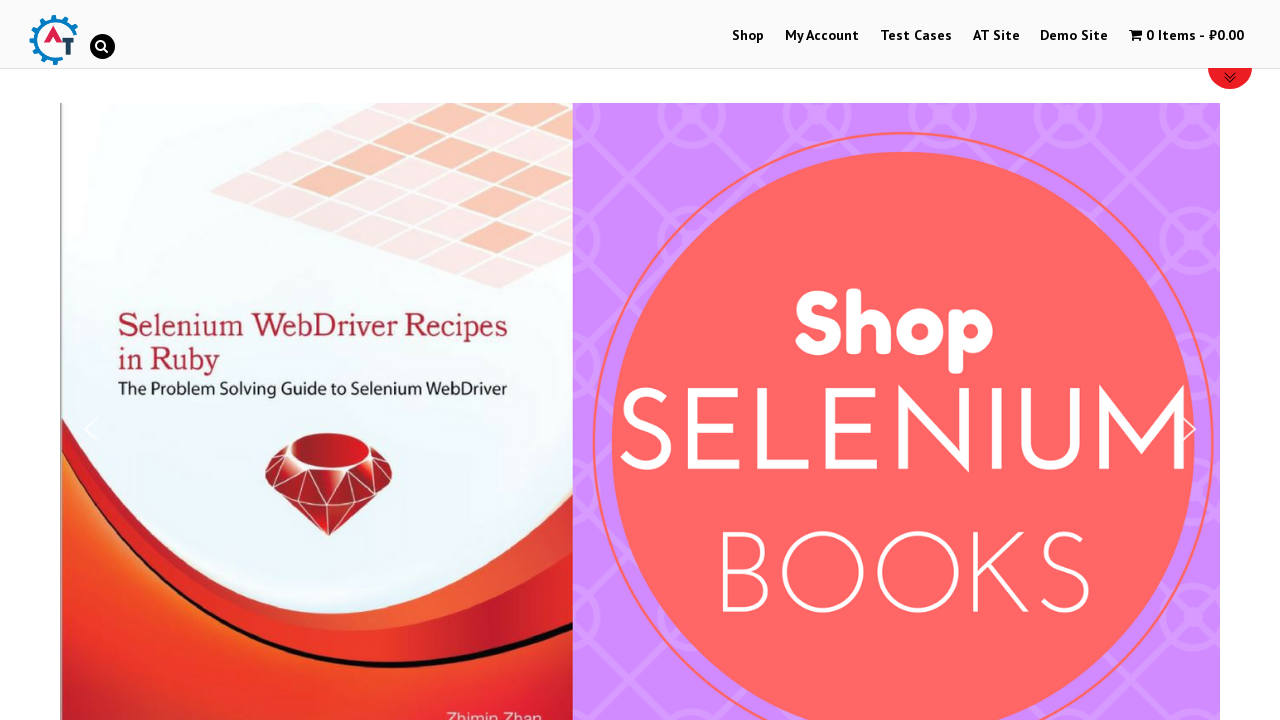

Clicked on the Shop link at (748, 36) on xpath=//a[text()='Shop']
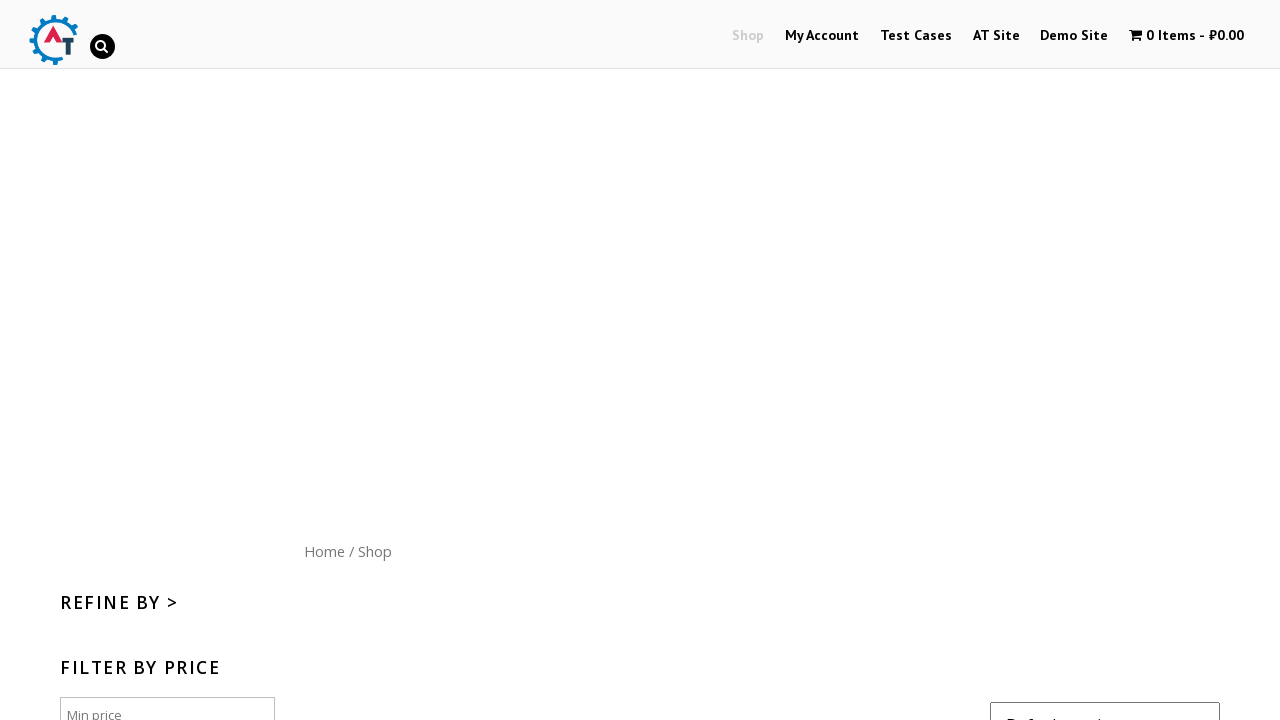

Shop link is visible, page navigation completed
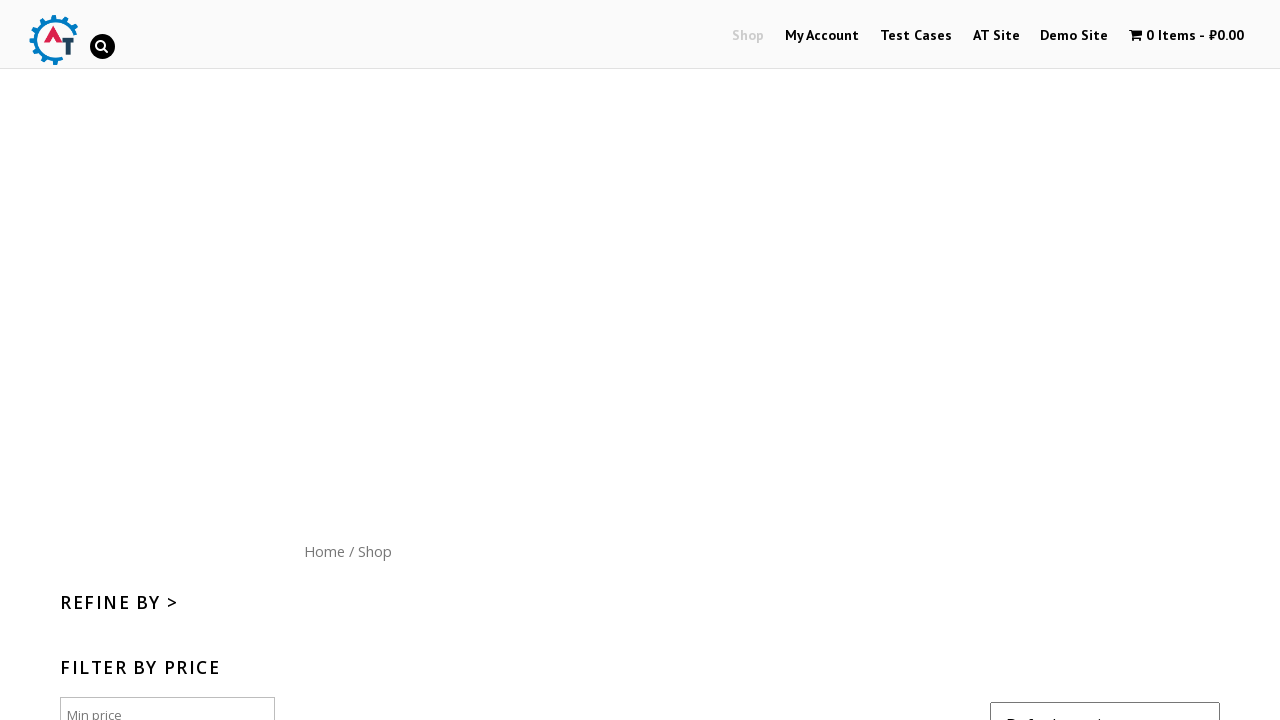

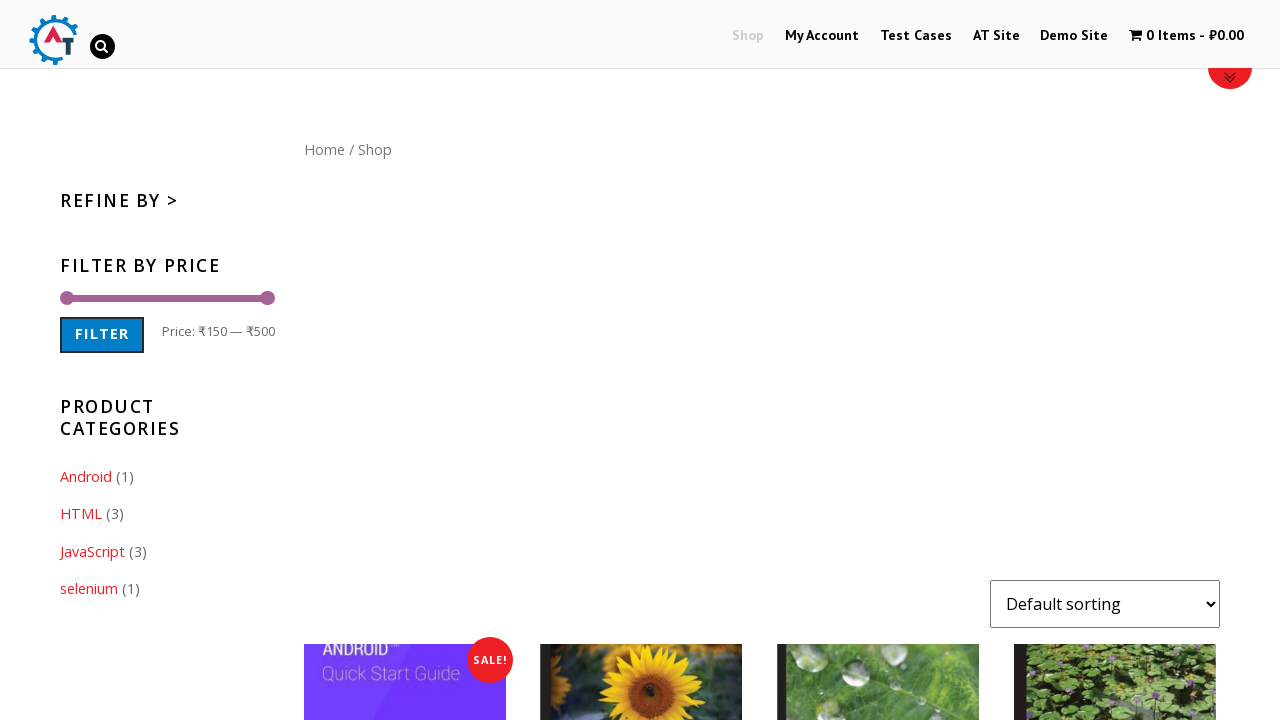